Tests alert handling by clicking a button that triggers an alert after a delay and accepting it

Starting URL: https://letcode.in/waits

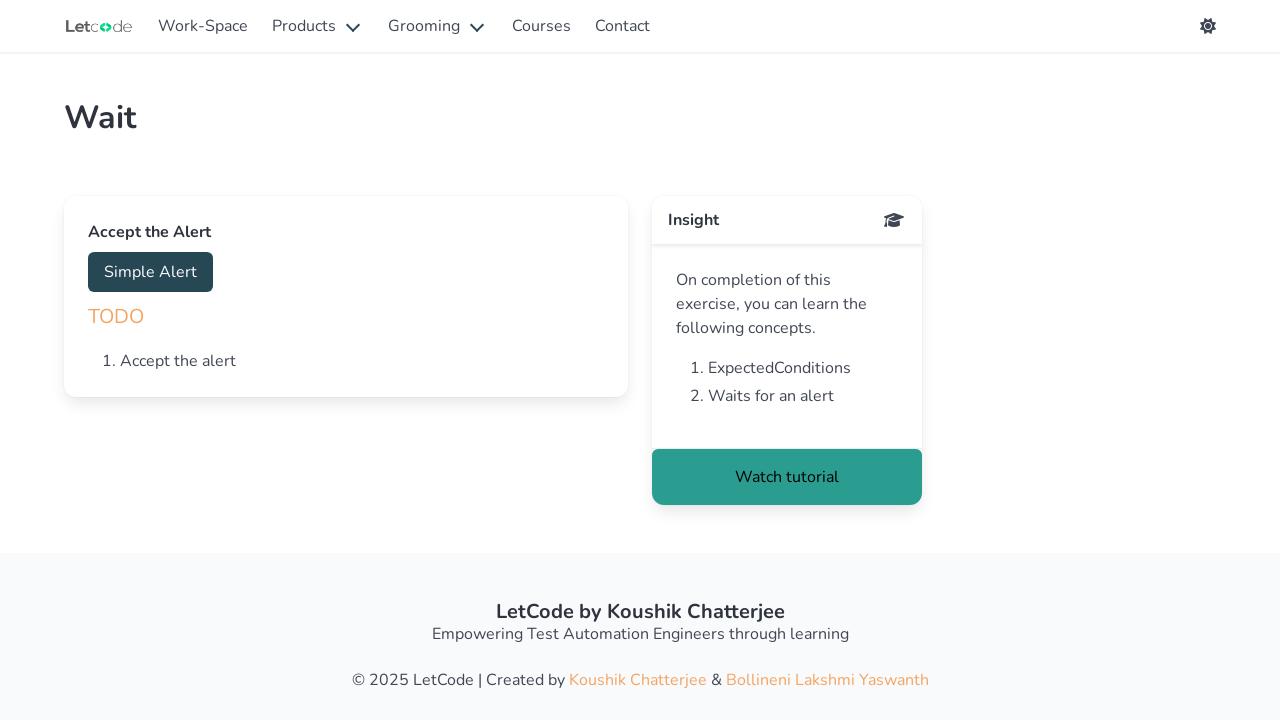

Clicked button that triggers alert at (150, 272) on #accept
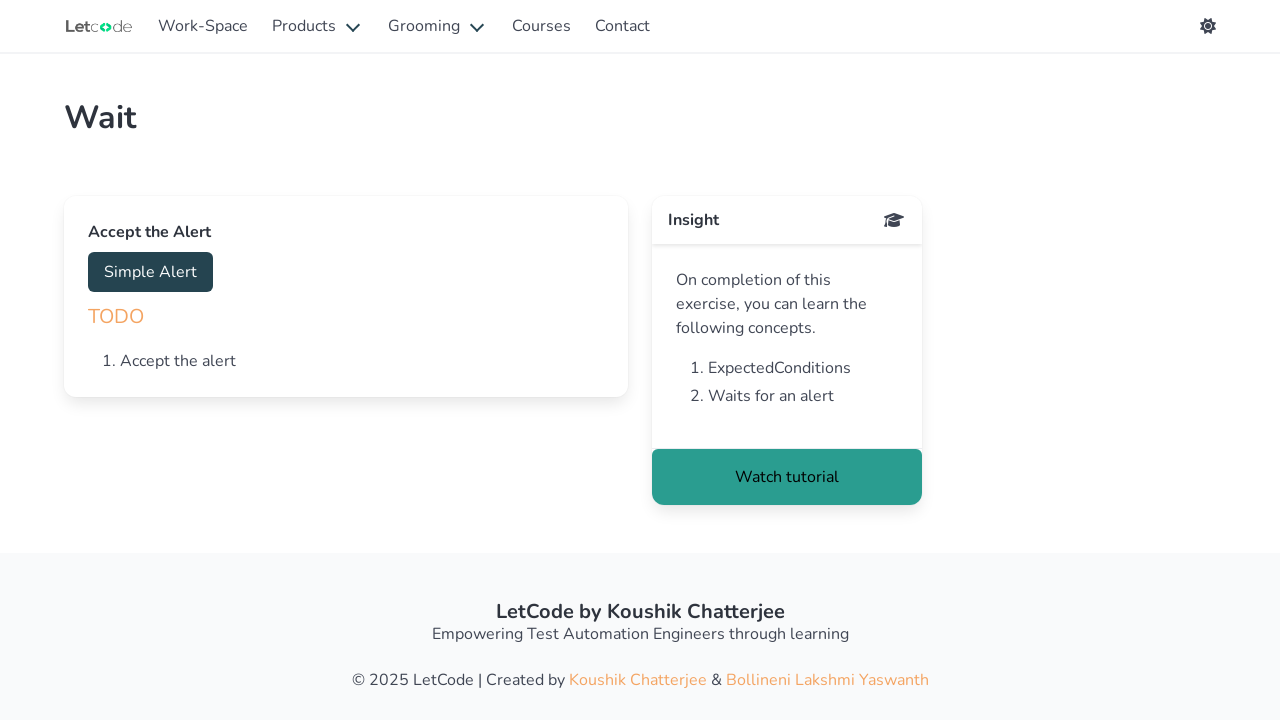

Waited 1000ms for alert to appear
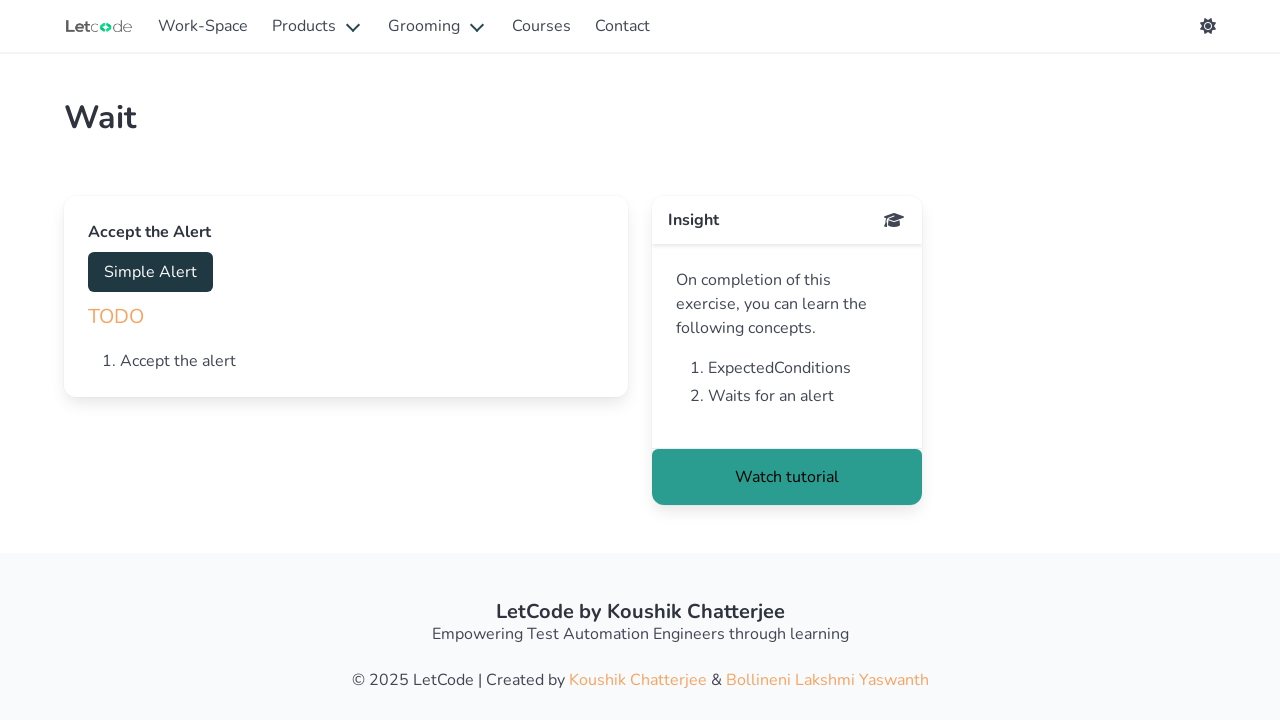

Set up dialog handler to accept alerts
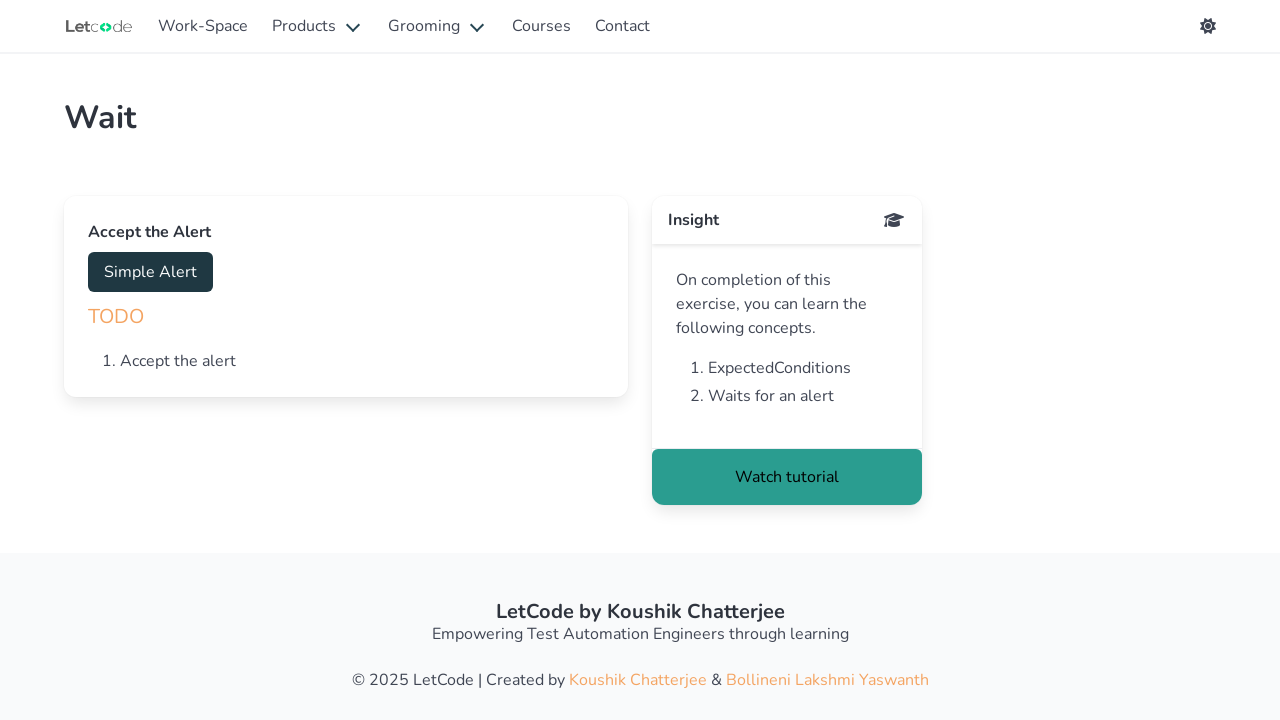

Evaluated JavaScript to trigger alert
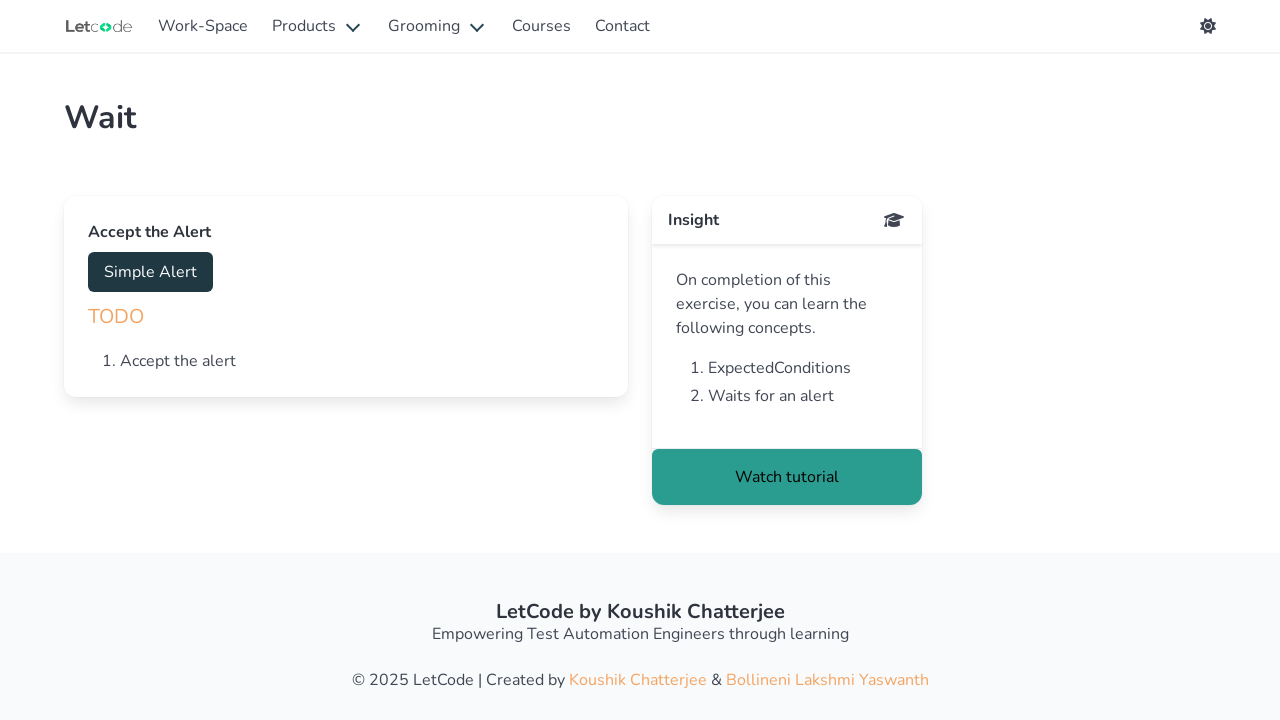

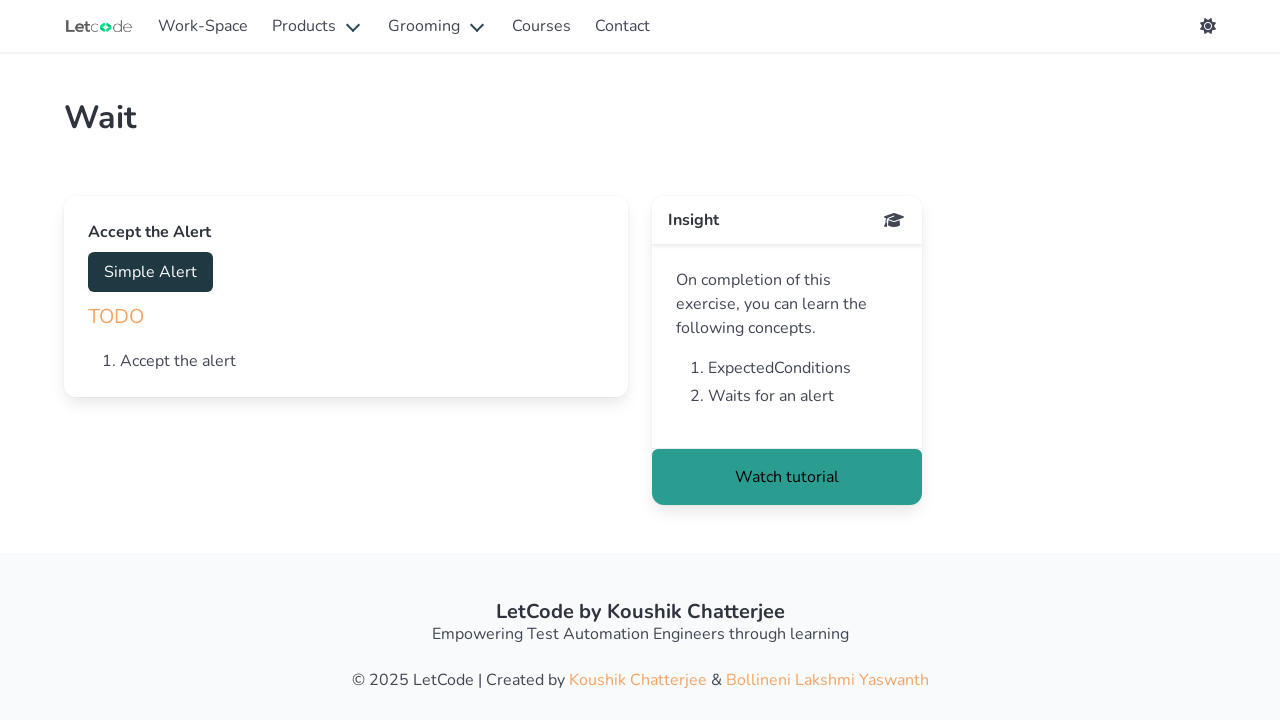